Navigates to an interactive SVG map of India on the AmCharts website

Starting URL: https://www.amcharts.com/svg-maps/?map=india

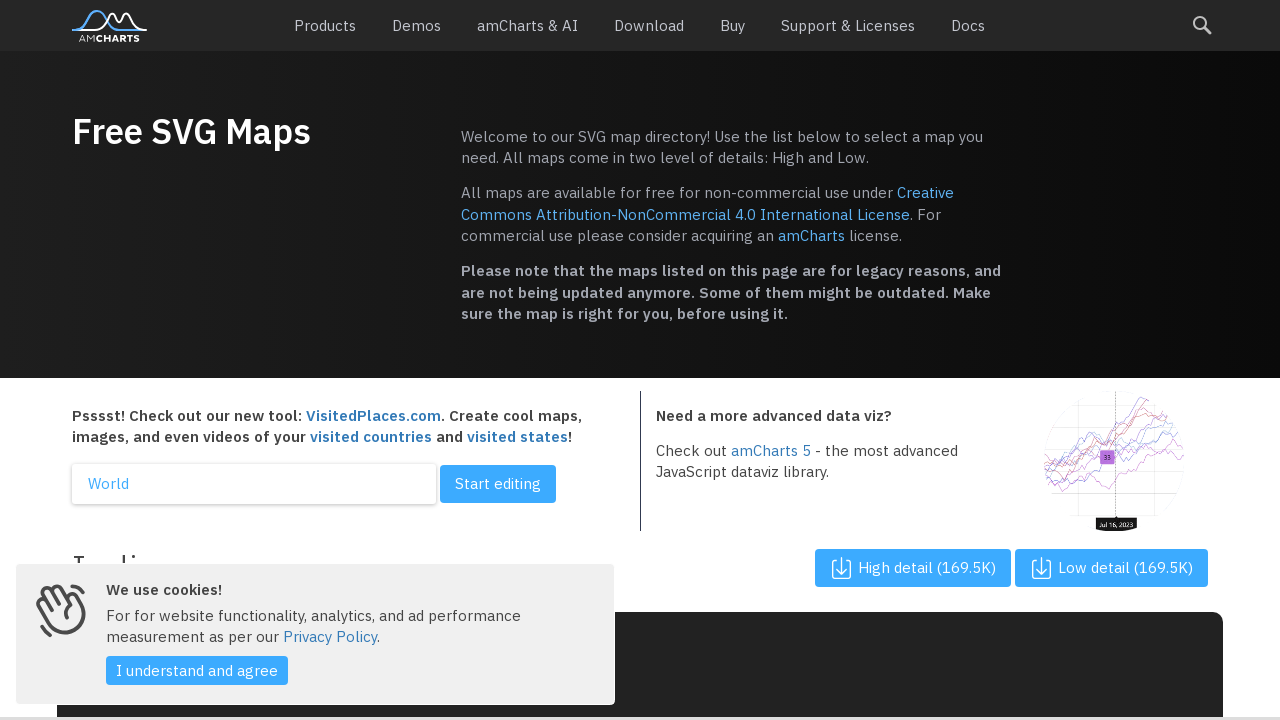

SVG map loaded and ready
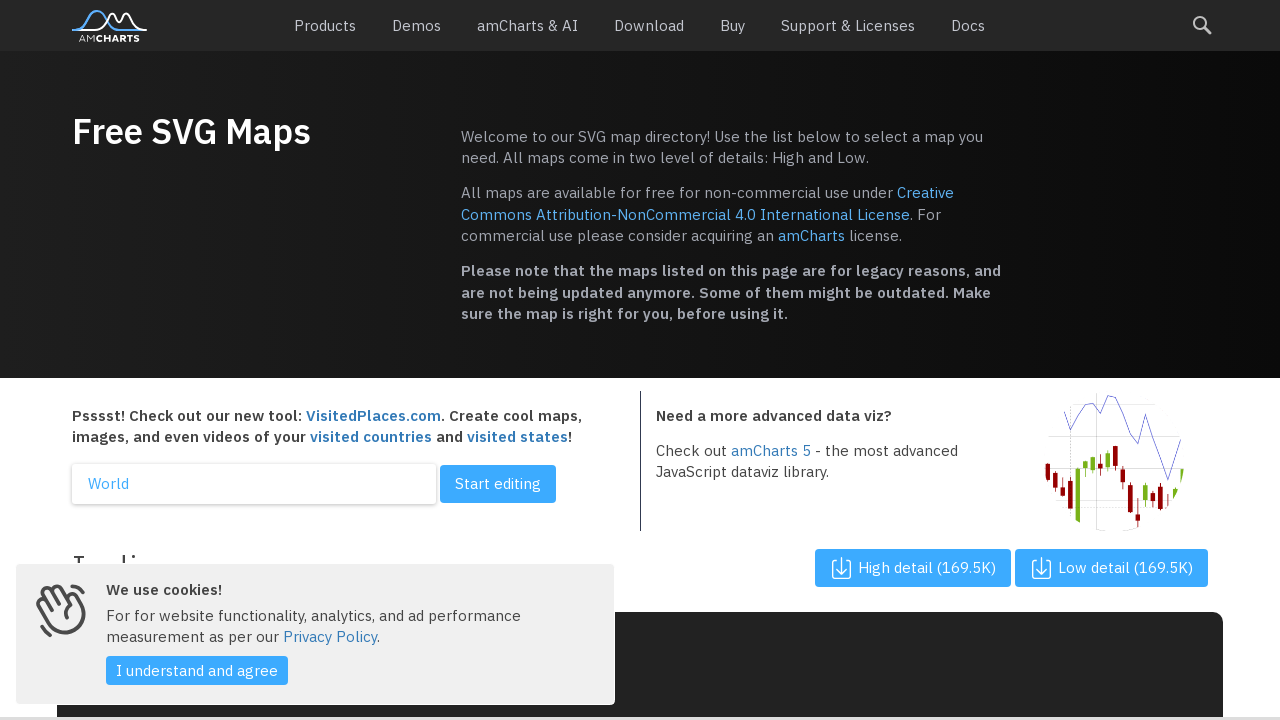

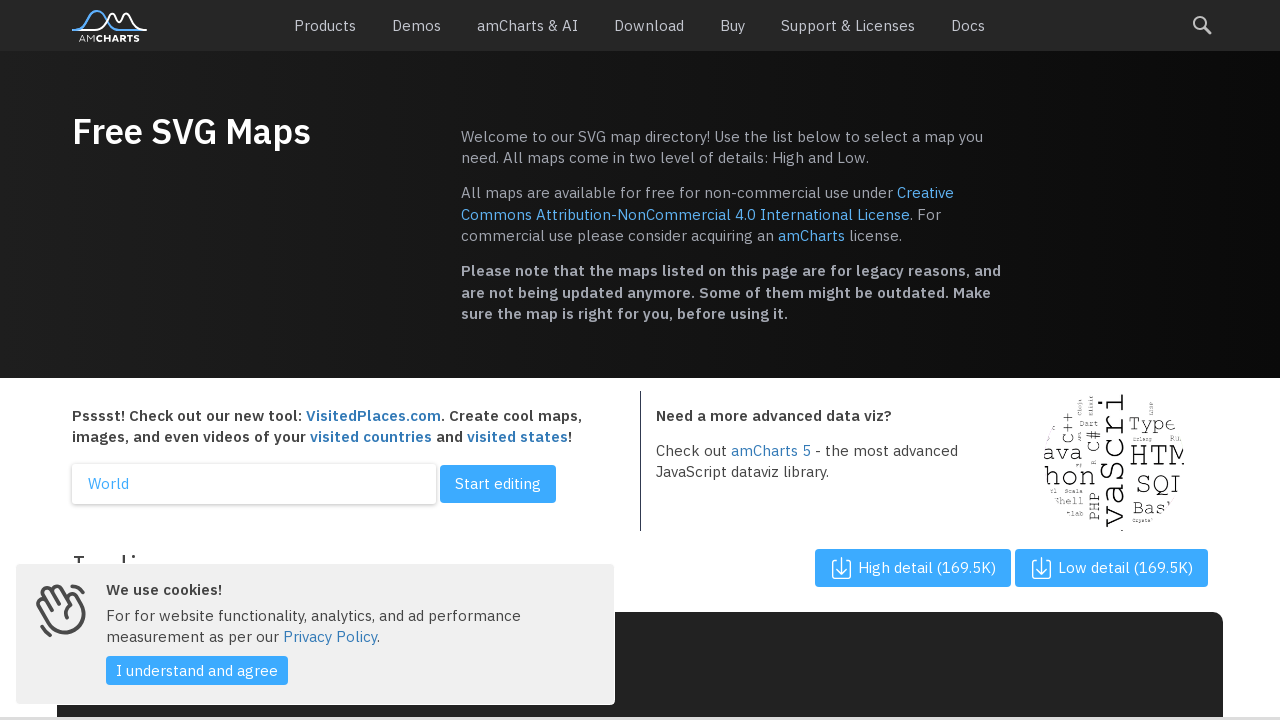